Tests file upload functionality on a demo site by uploading a text file via input field and an image via file chooser dialog, then navigates to download page and downloads a file.

Starting URL: https://the-internet.herokuapp.com/upload

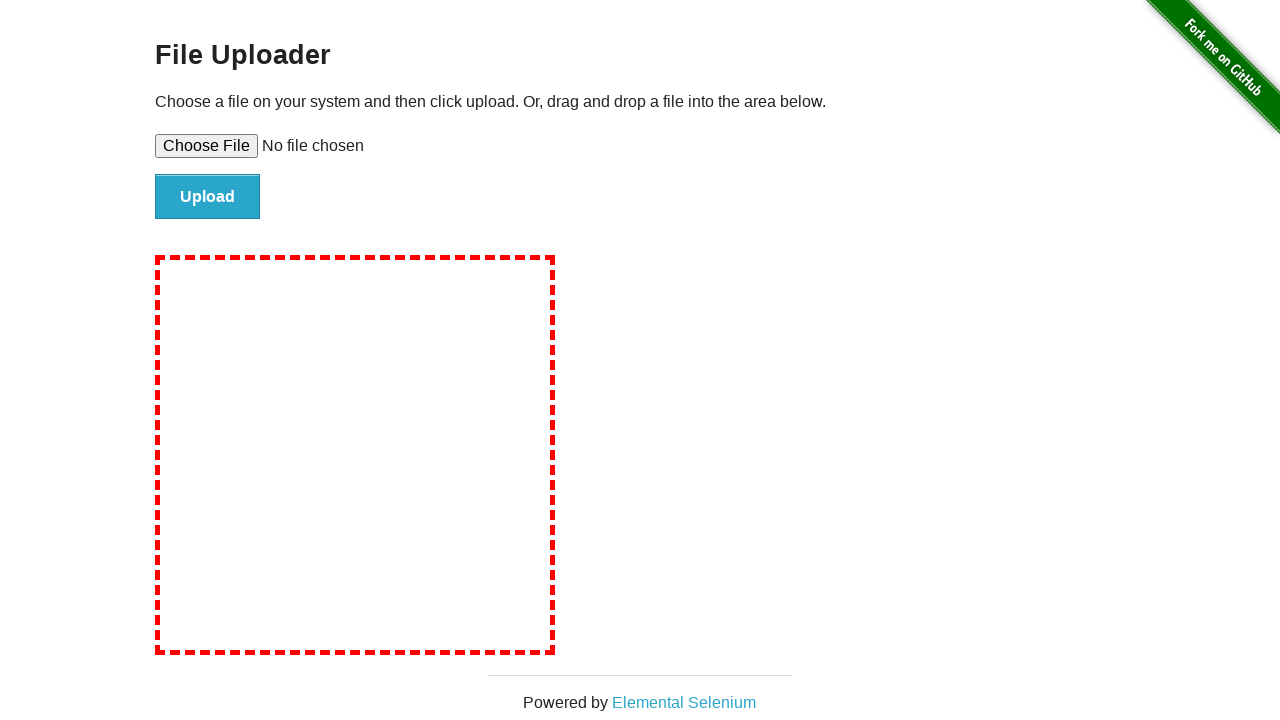

Waited for page to fully load
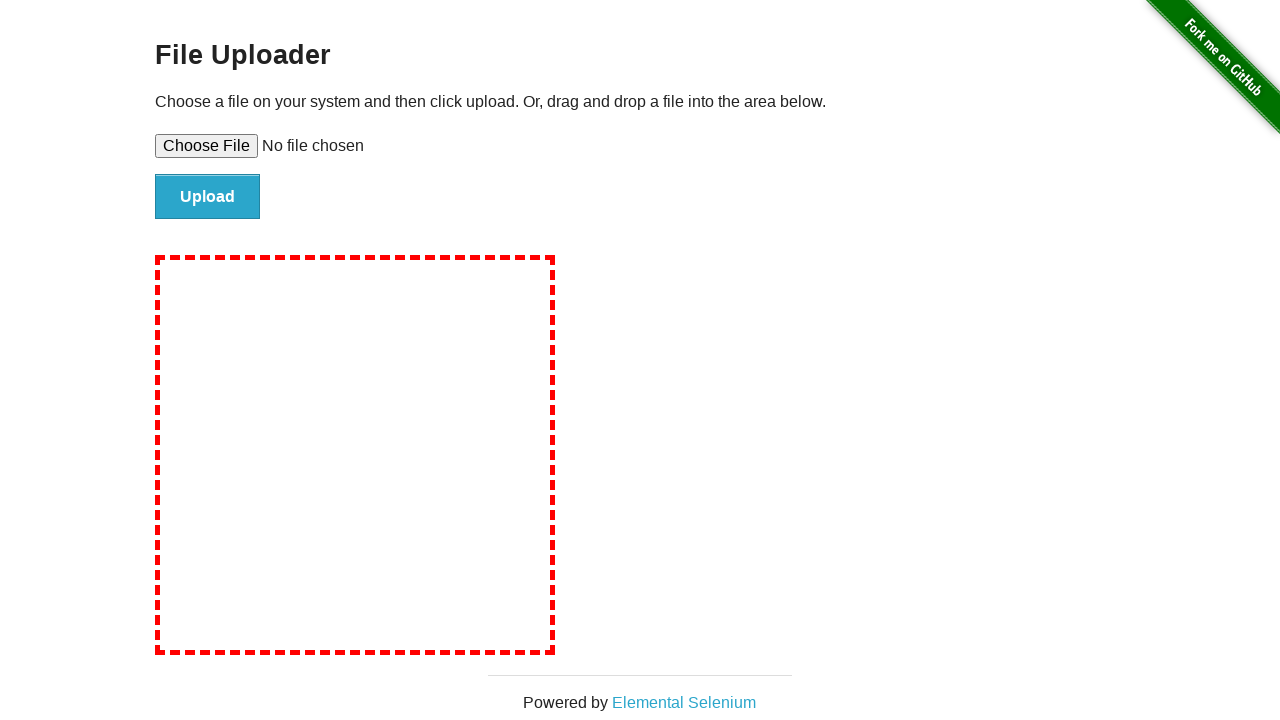

Uploaded text file (Hello.txt) via input field
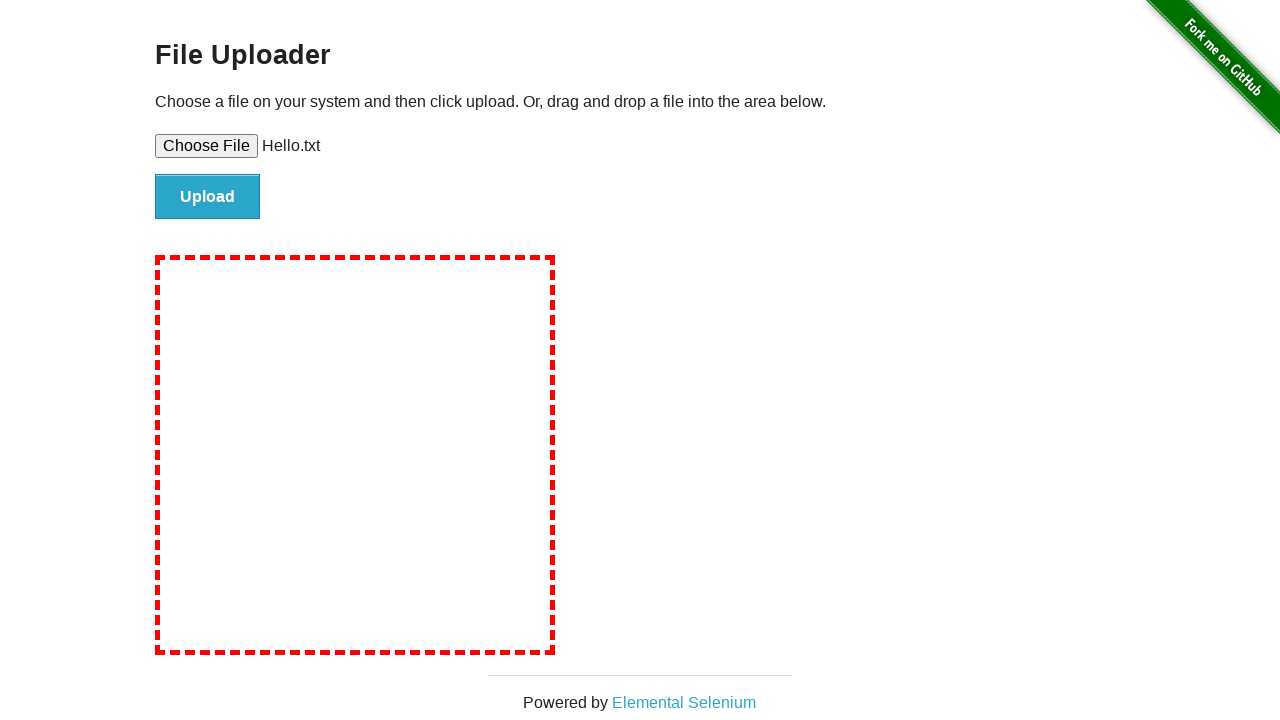

Scrolled to bottom of page
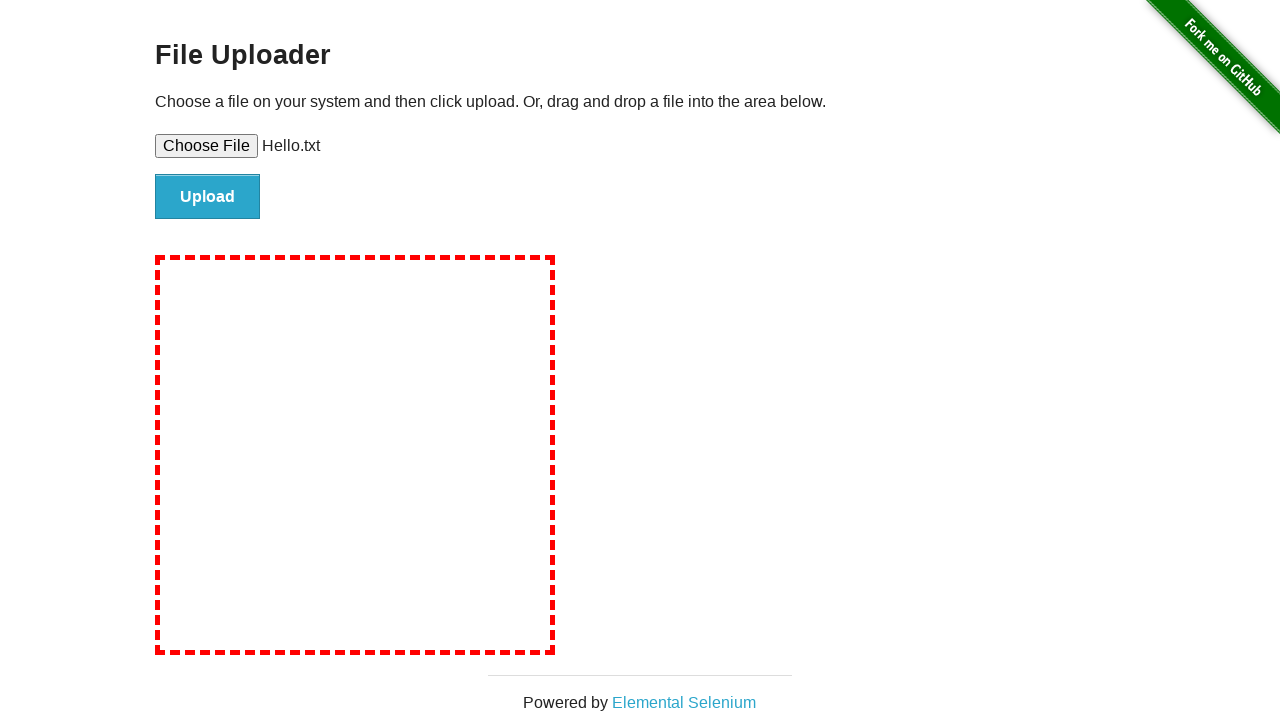

Uploaded image file (Pic.png) via file chooser dialog at (355, 455) on #drag-drop-upload
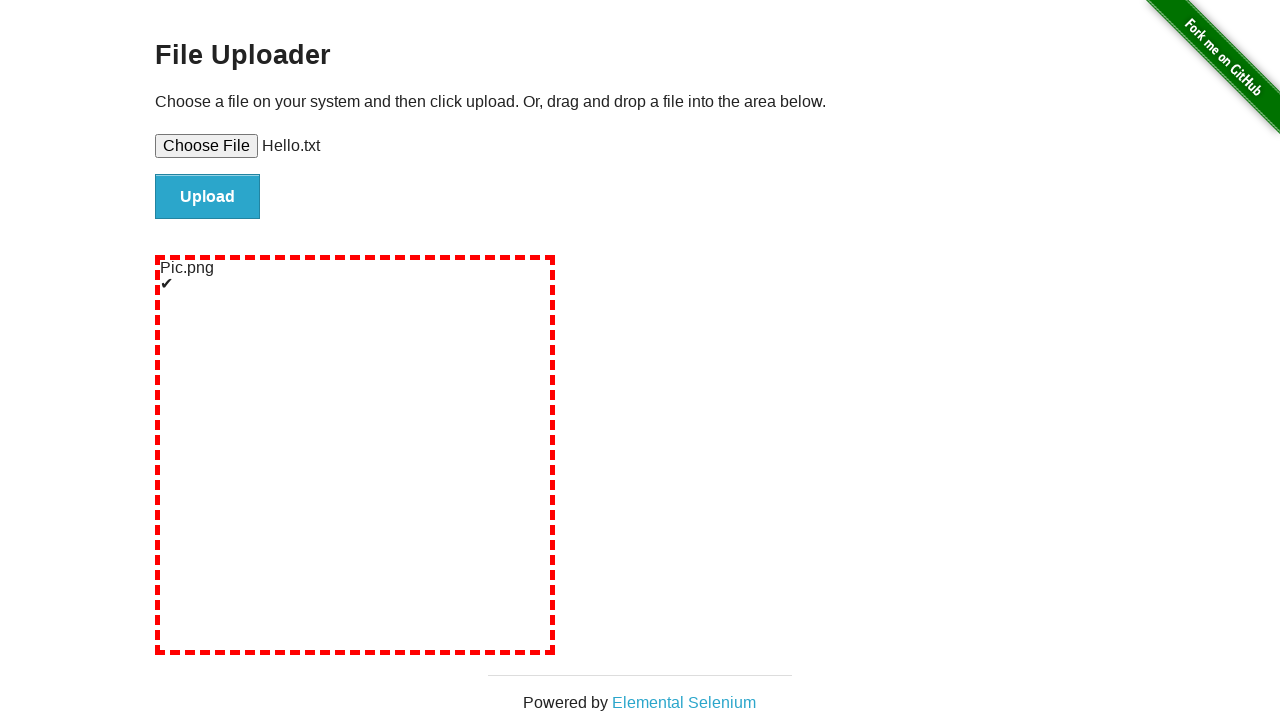

Waited for file upload processing to complete
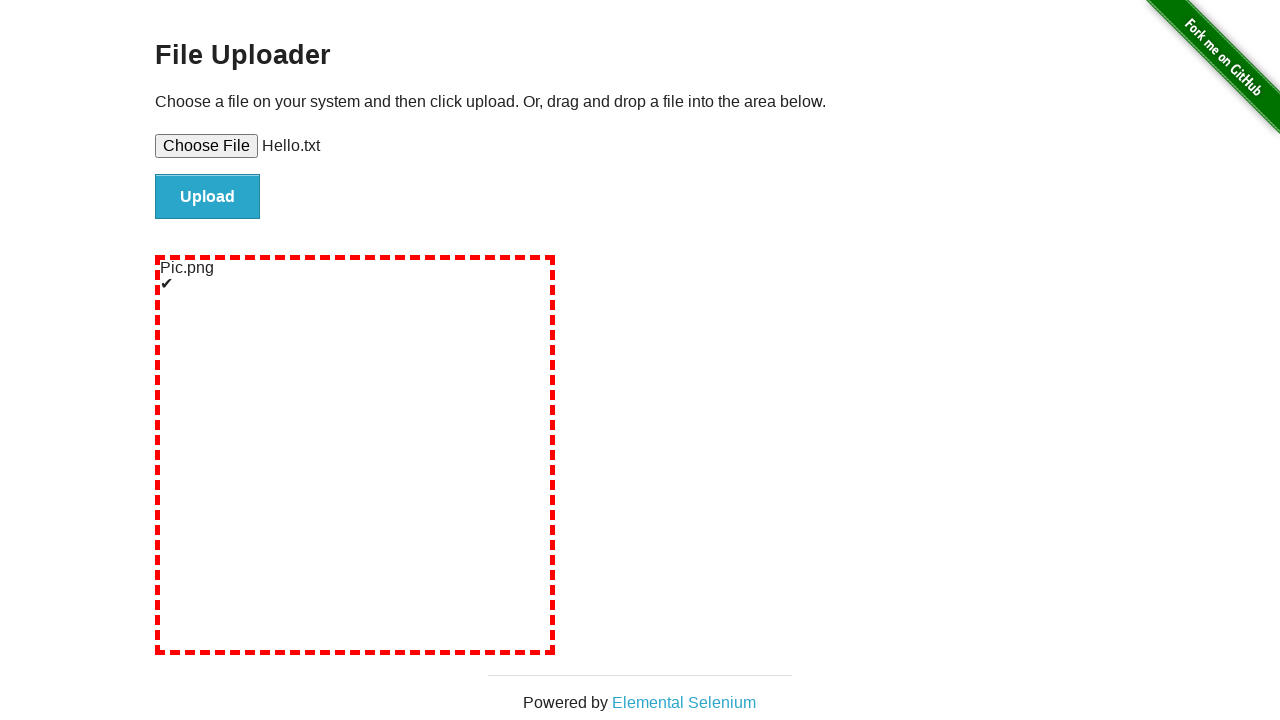

Navigated to download page
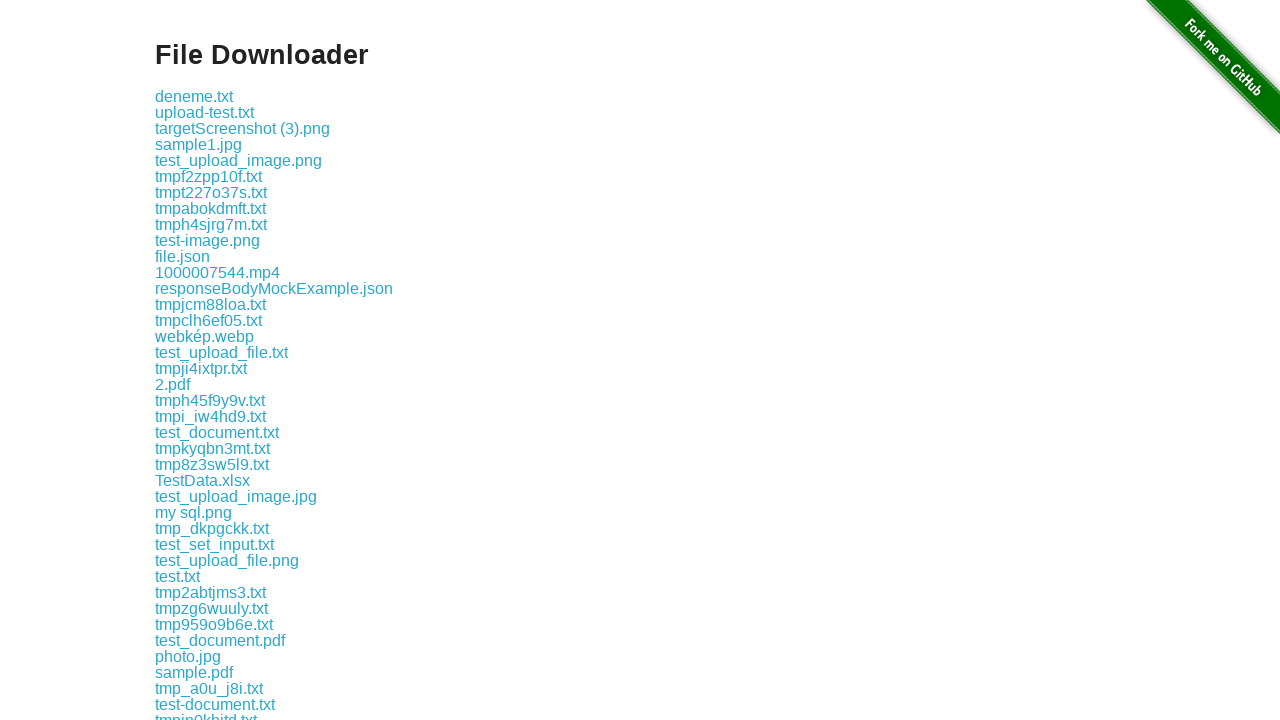

Waited for download page to fully load
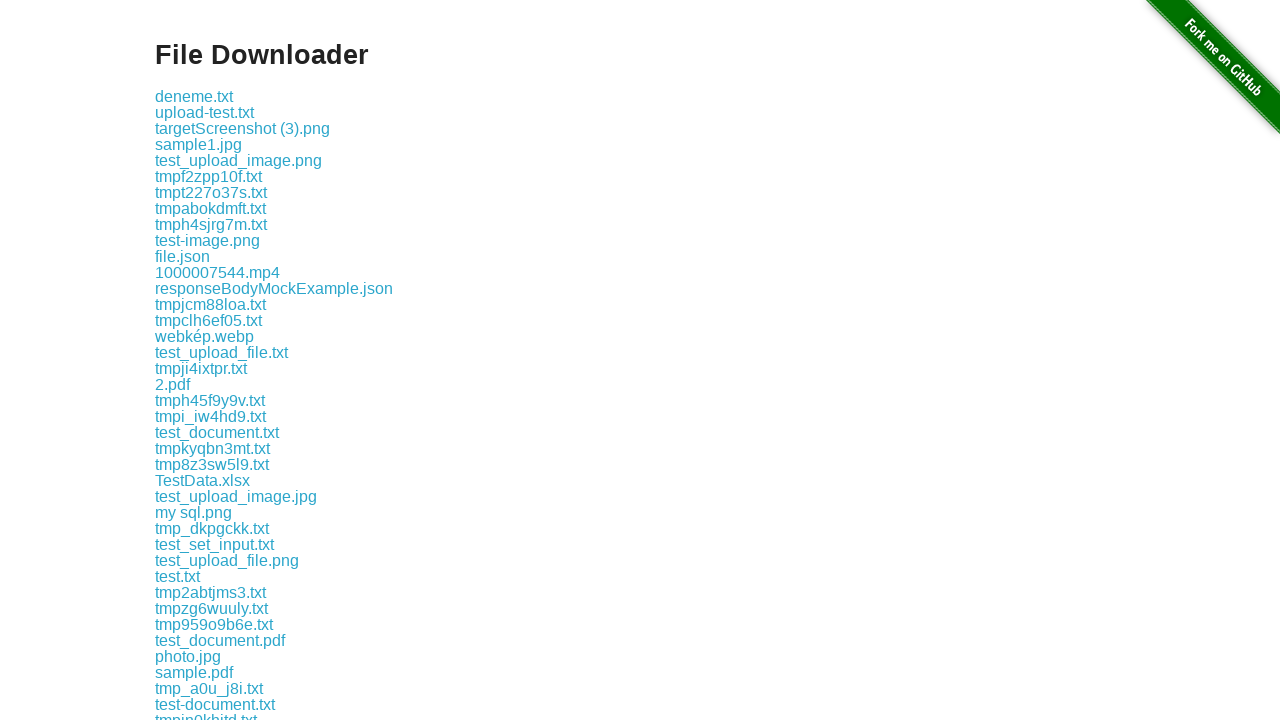

Downloaded file.json from download page at (182, 256) on xpath=//div[@class='example']/a[text()='file.json']
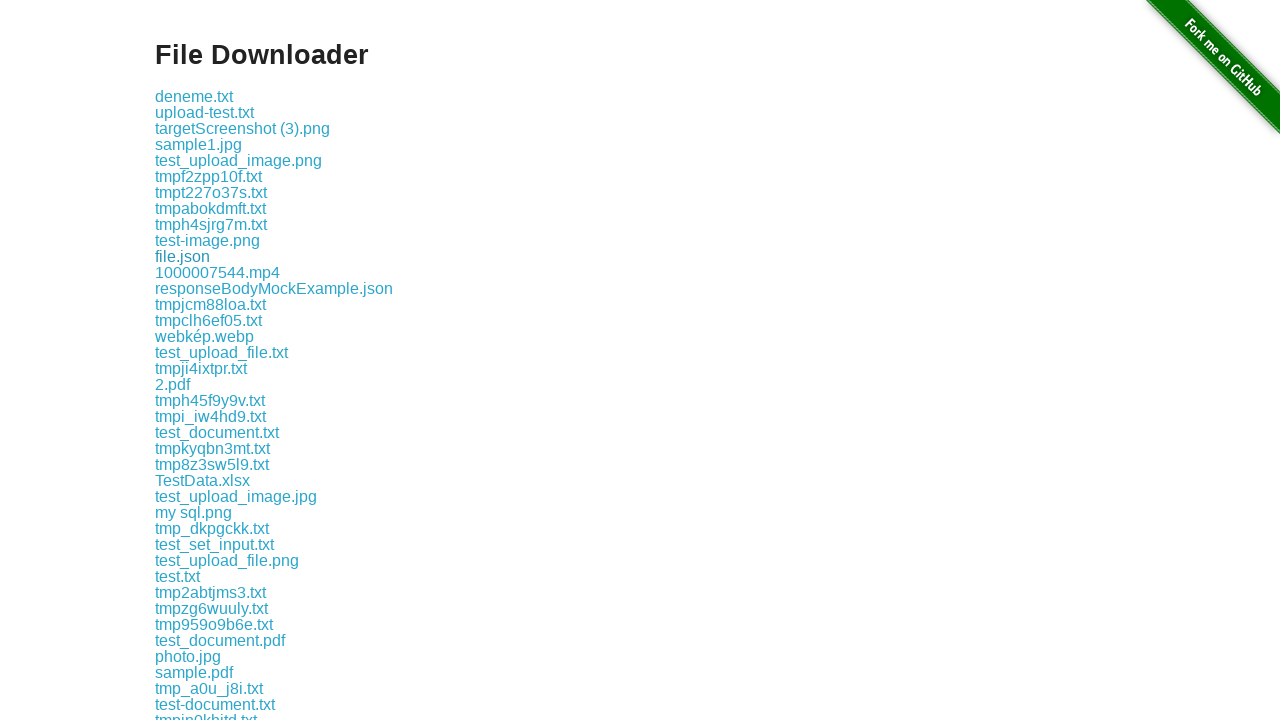

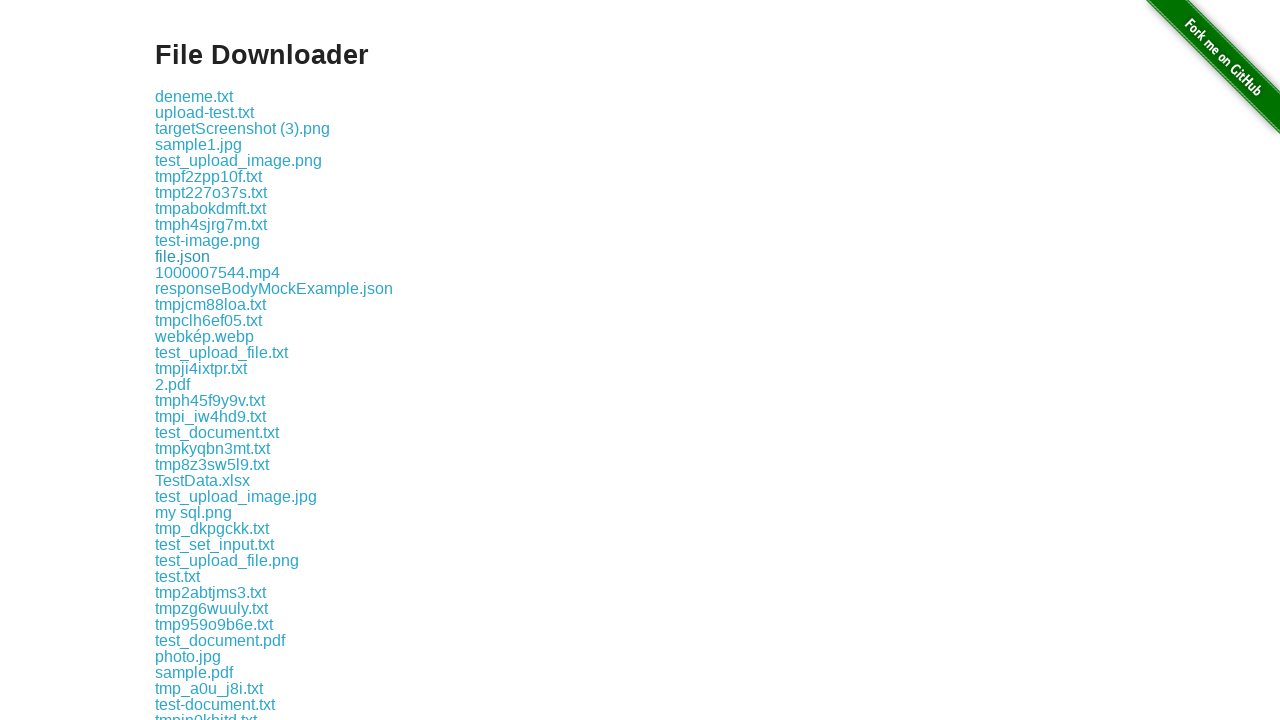